Verifies the column titles in the languages table

Starting URL: http://www.99-bottles-of-beer.net

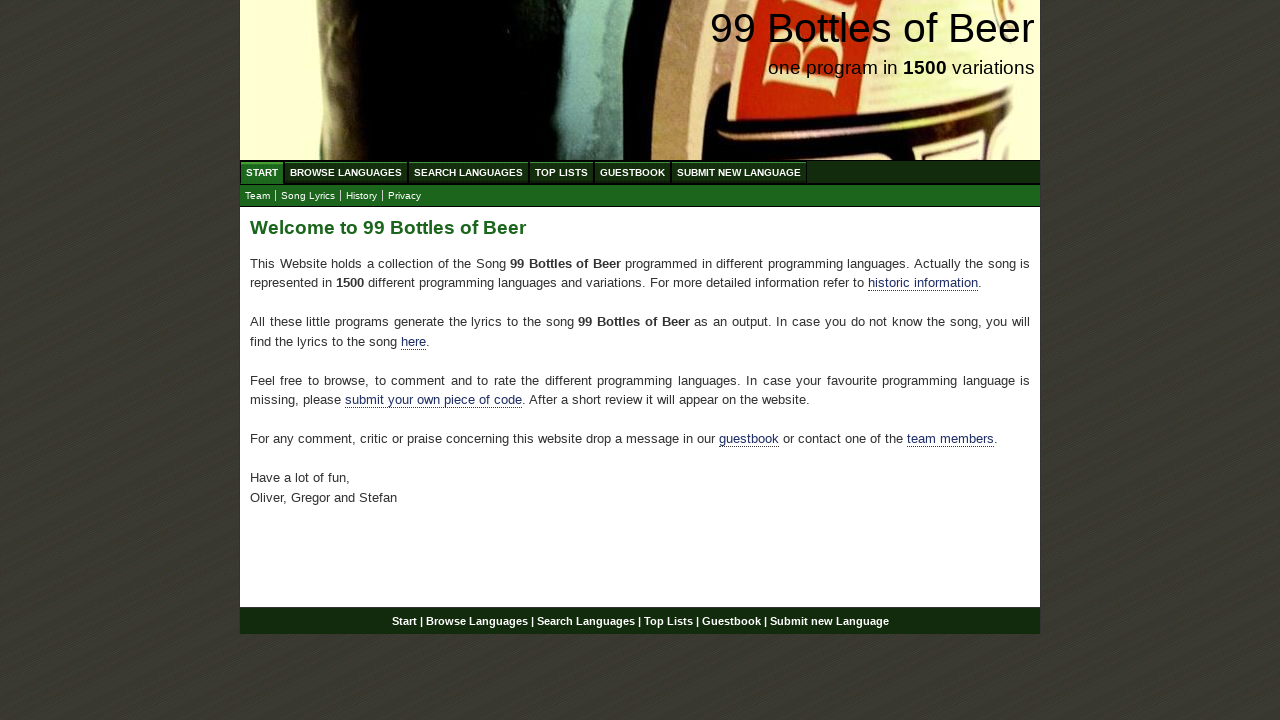

Clicked on Browse Languages menu at (346, 172) on a[href='/abc.html']
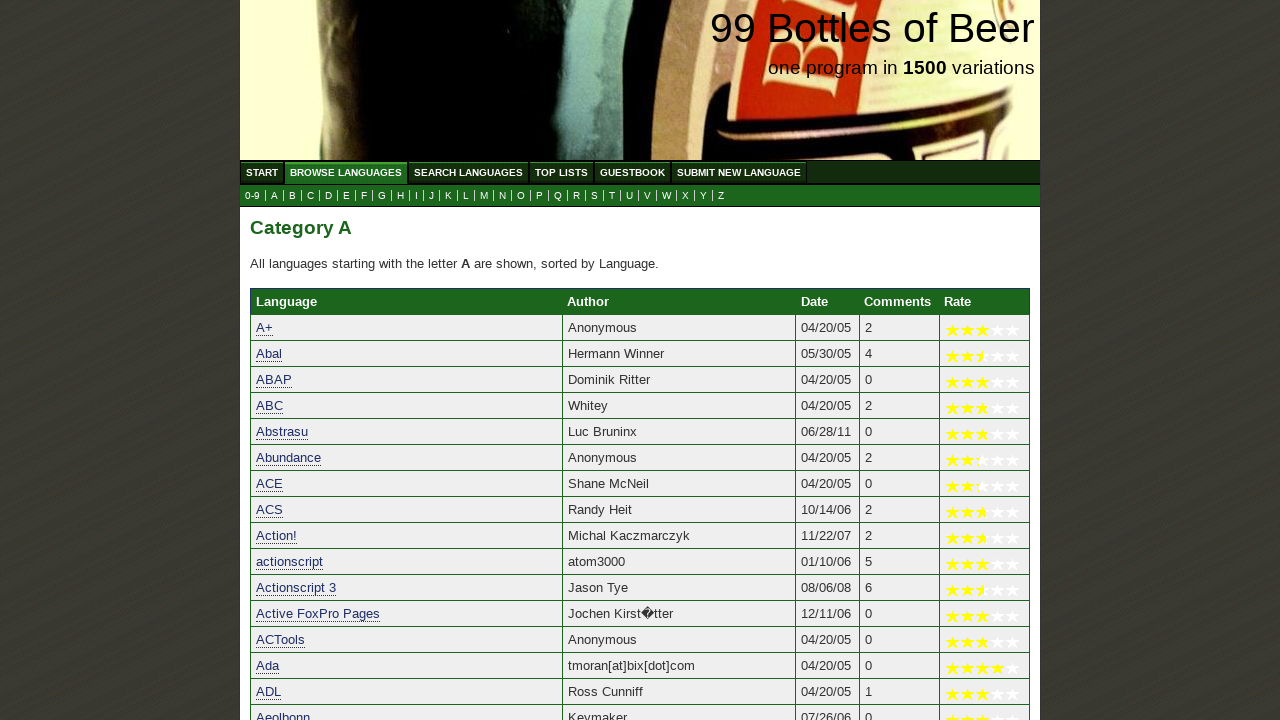

Table headers loaded
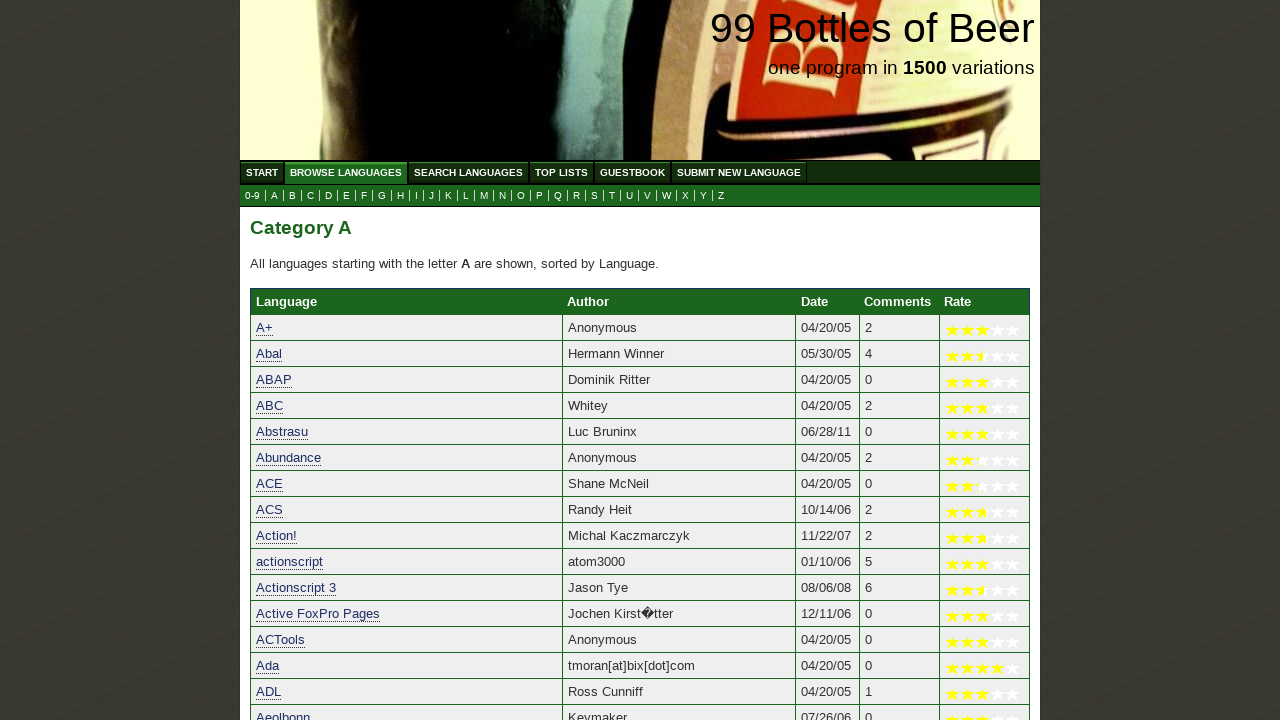

Retrieved all table header elements
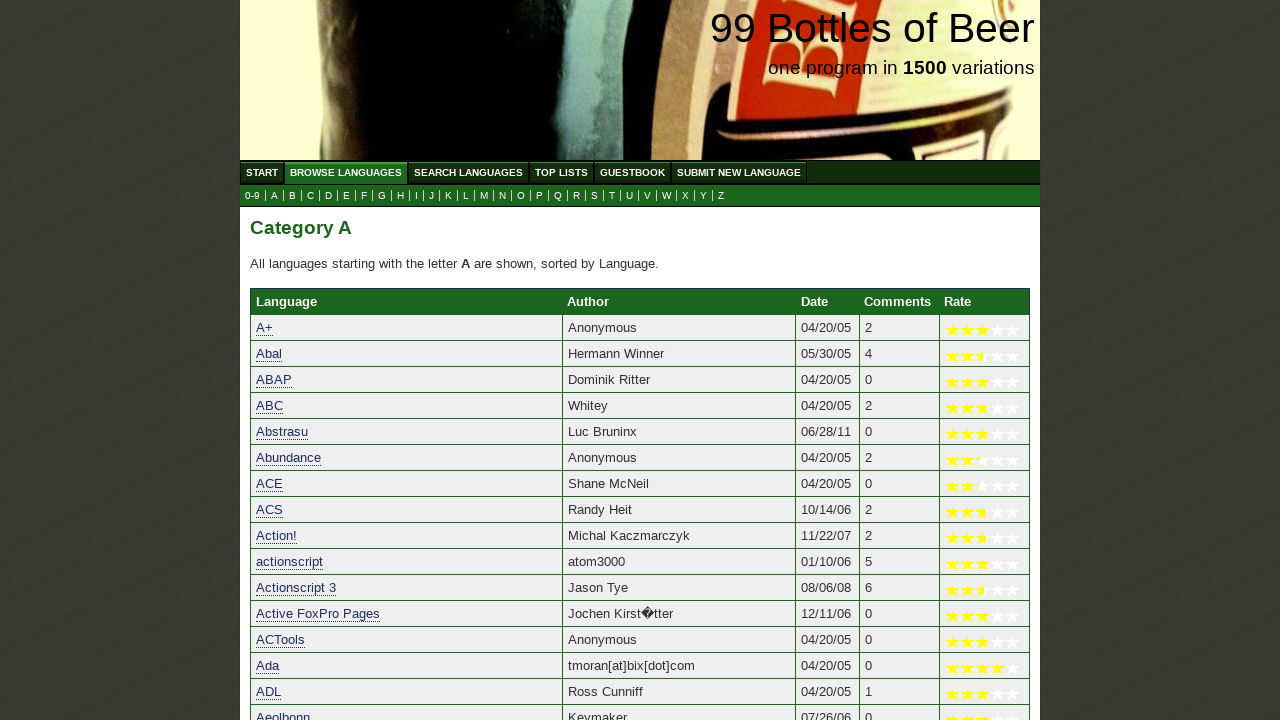

Extracted header text values
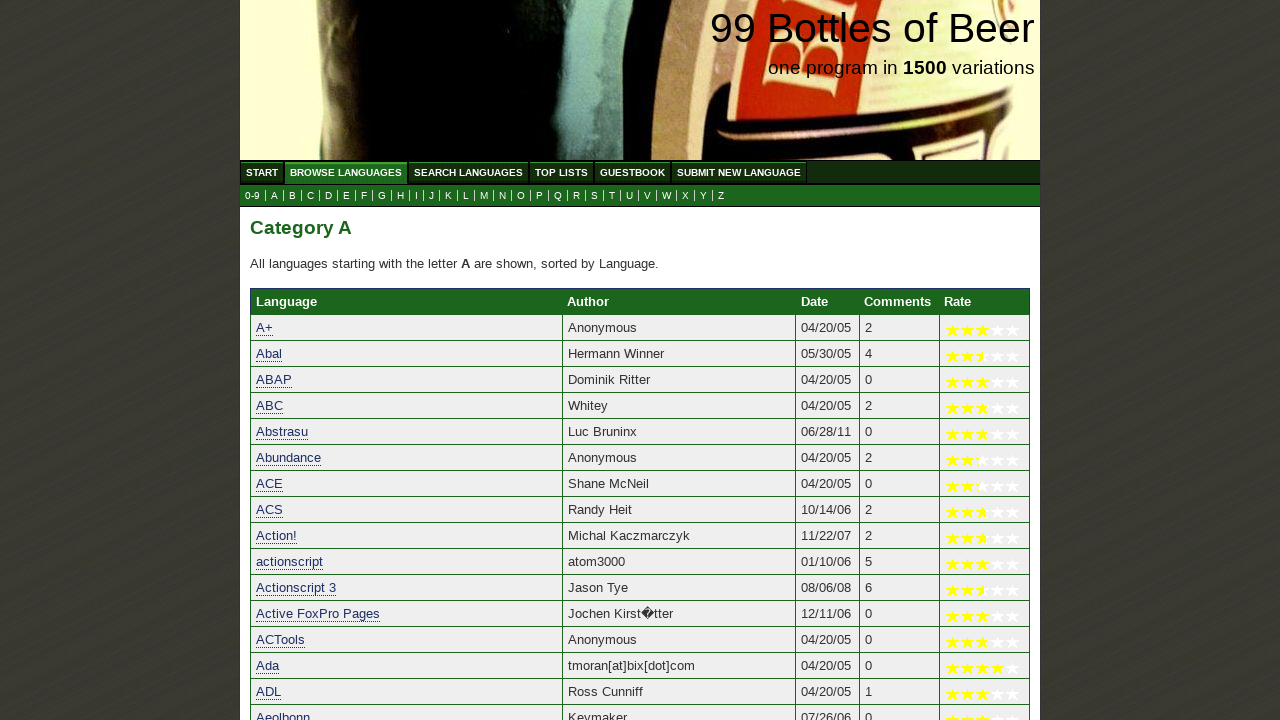

Verified column titles match expected values: 'Language, Author, Date, Comments, Rate'
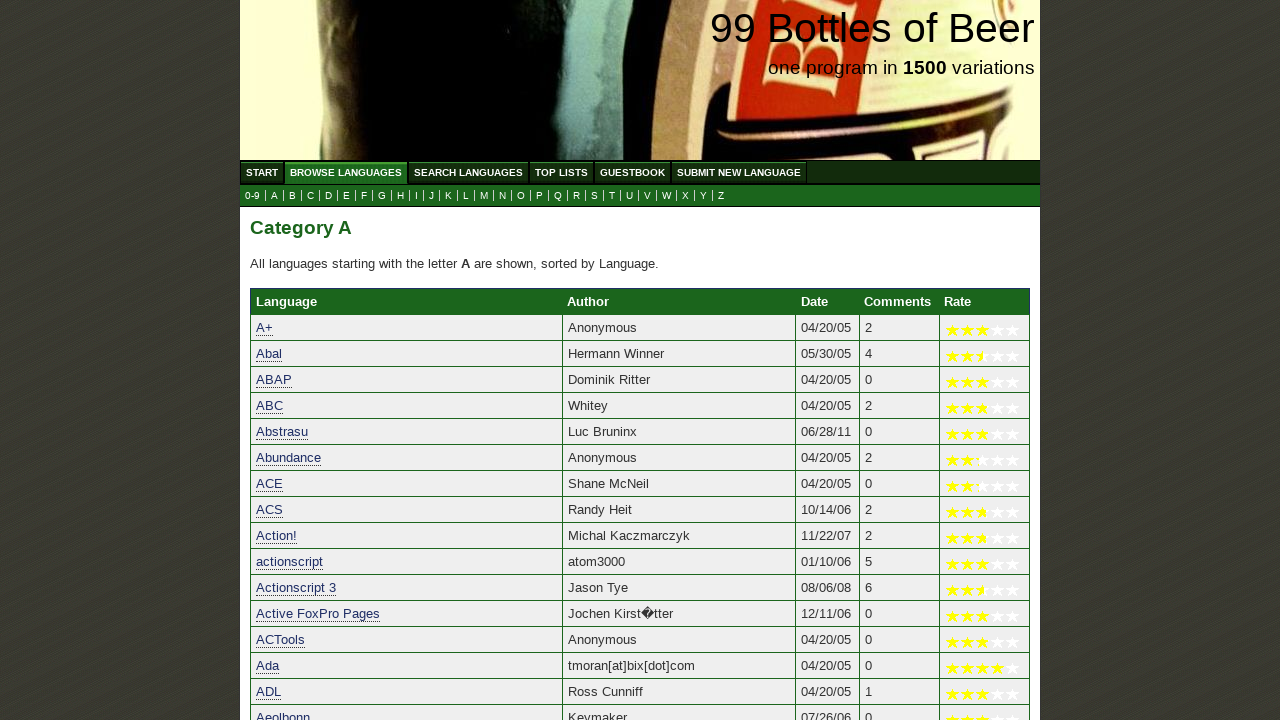

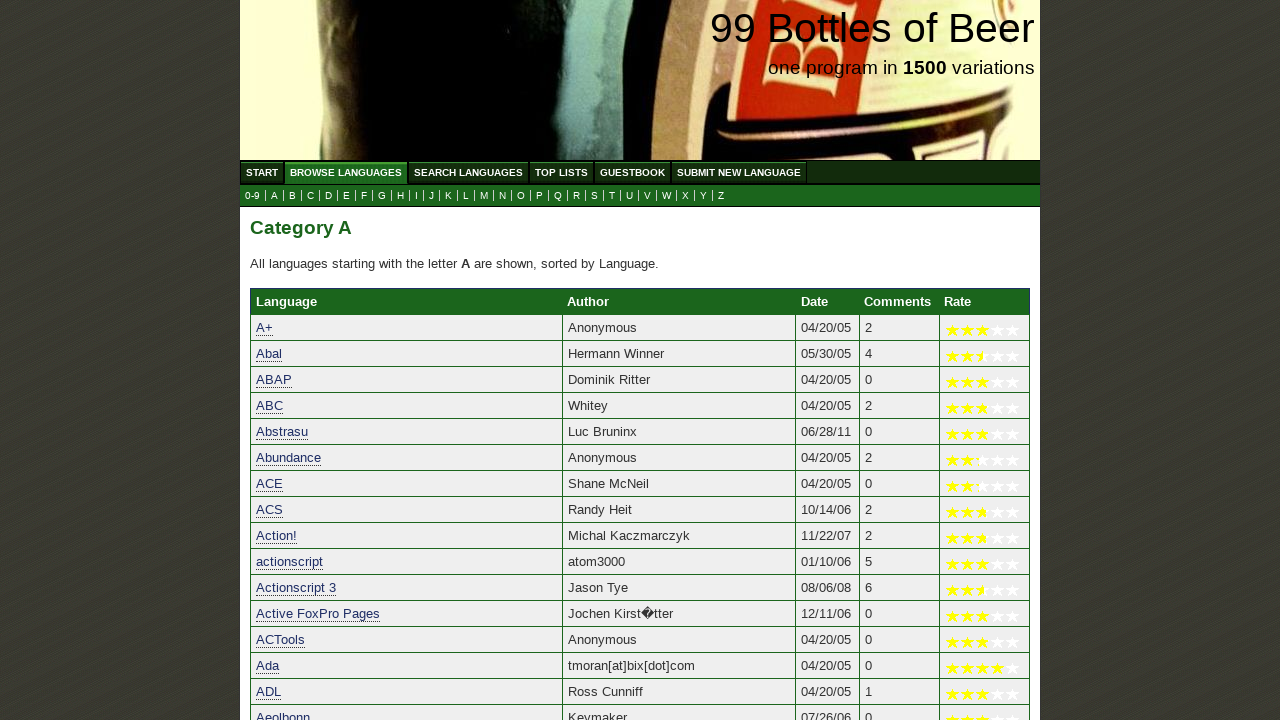